Tests checkbox interaction by toggling the state of a checkbox element on the page

Starting URL: https://the-internet.herokuapp.com/checkboxes

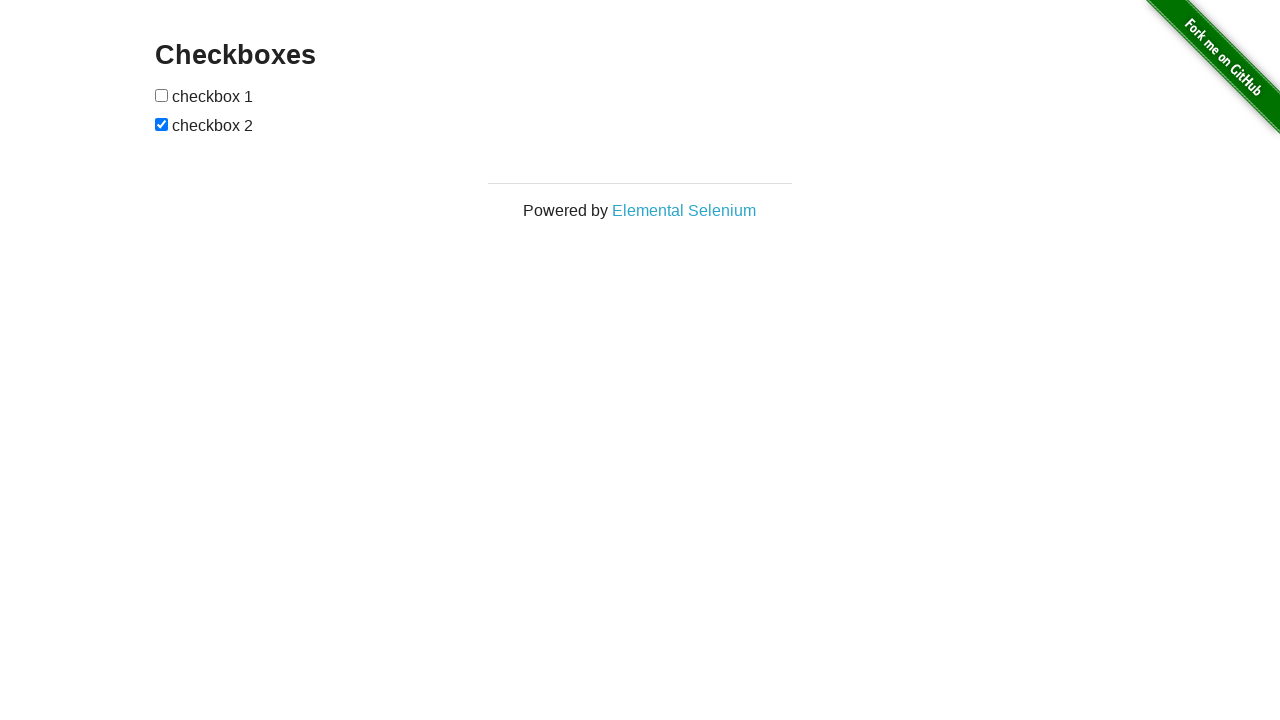

Located the second checkbox element on the page
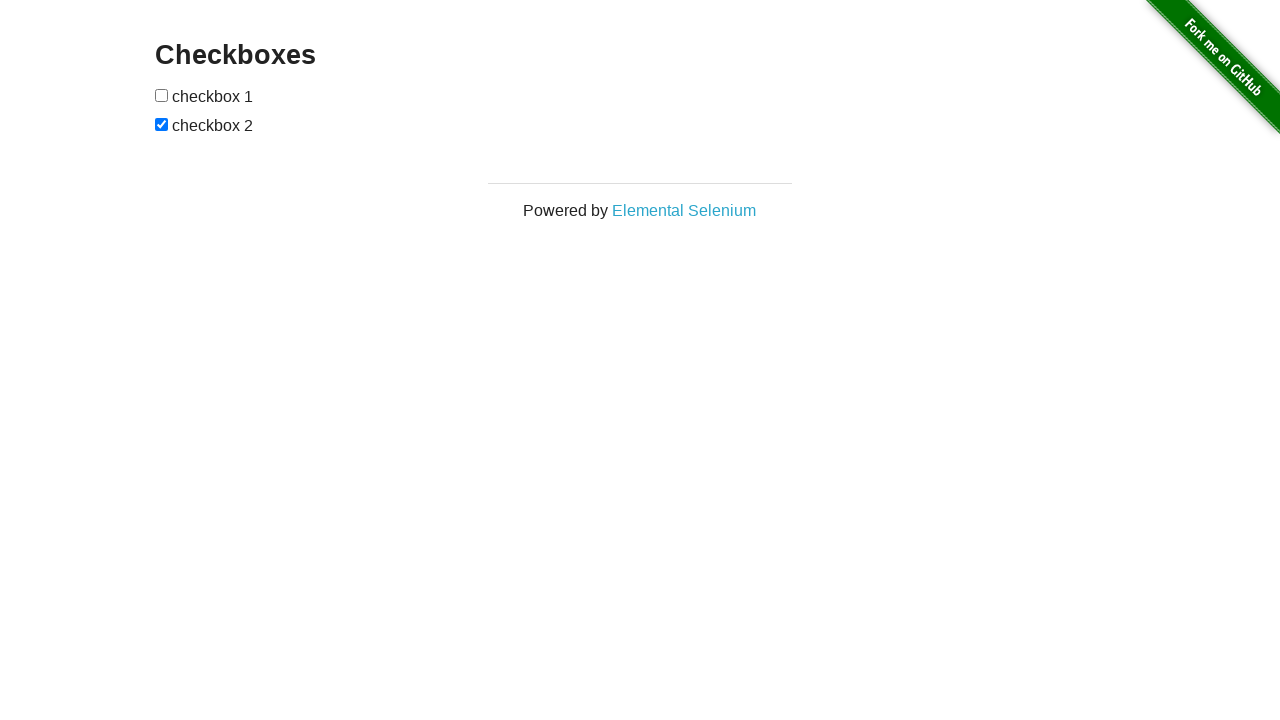

Toggled the state of the second checkbox by clicking it at (162, 124) on xpath=//*[@id="checkboxes"]/input[2]
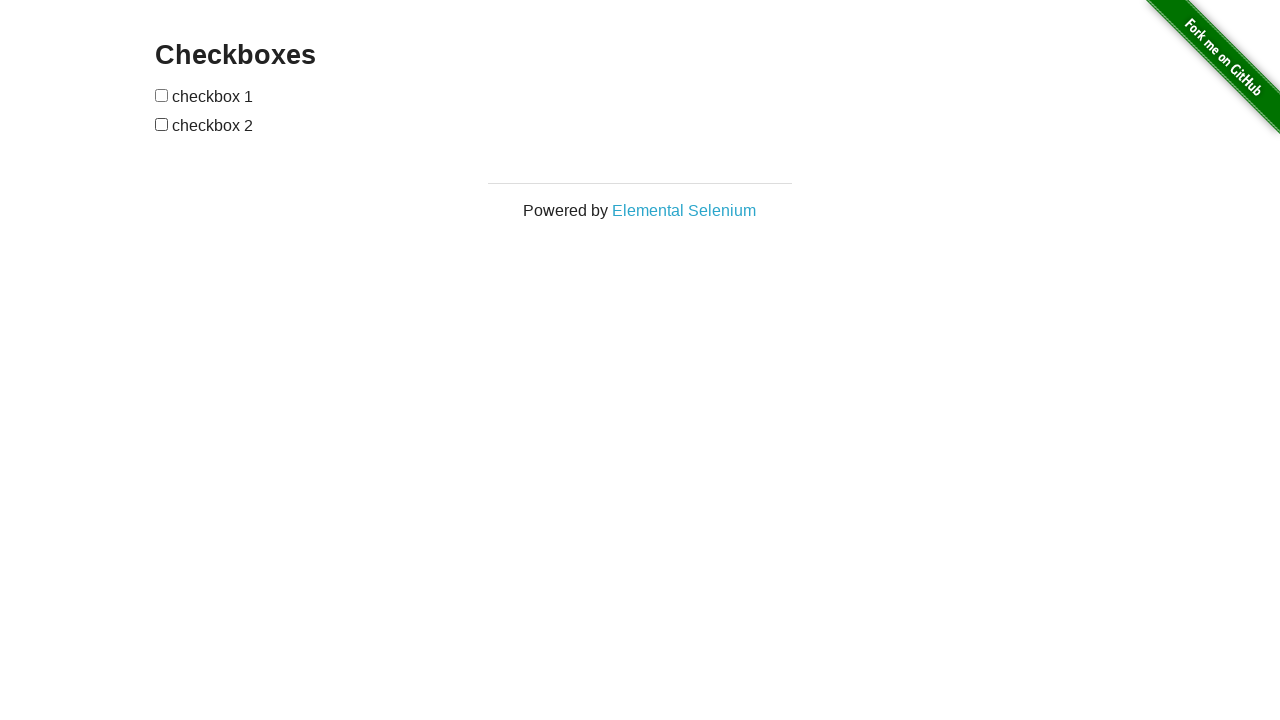

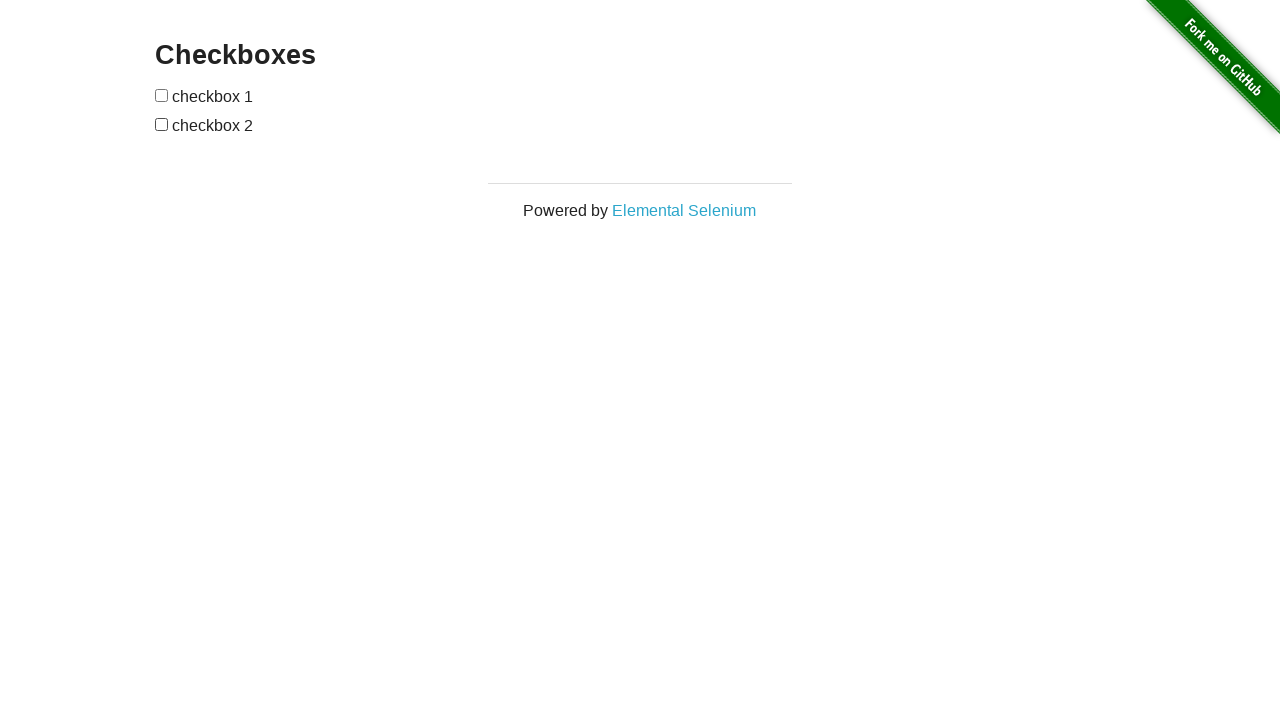